Tests mouse hover functionality by hovering over an "Automation Tools" dropdown button to reveal a menu, then clicking on the "appium" link from the dropdown options.

Starting URL: http://seleniumpractise.blogspot.com/2016/08/how-to-perform-mouse-hover-in-selenium.html

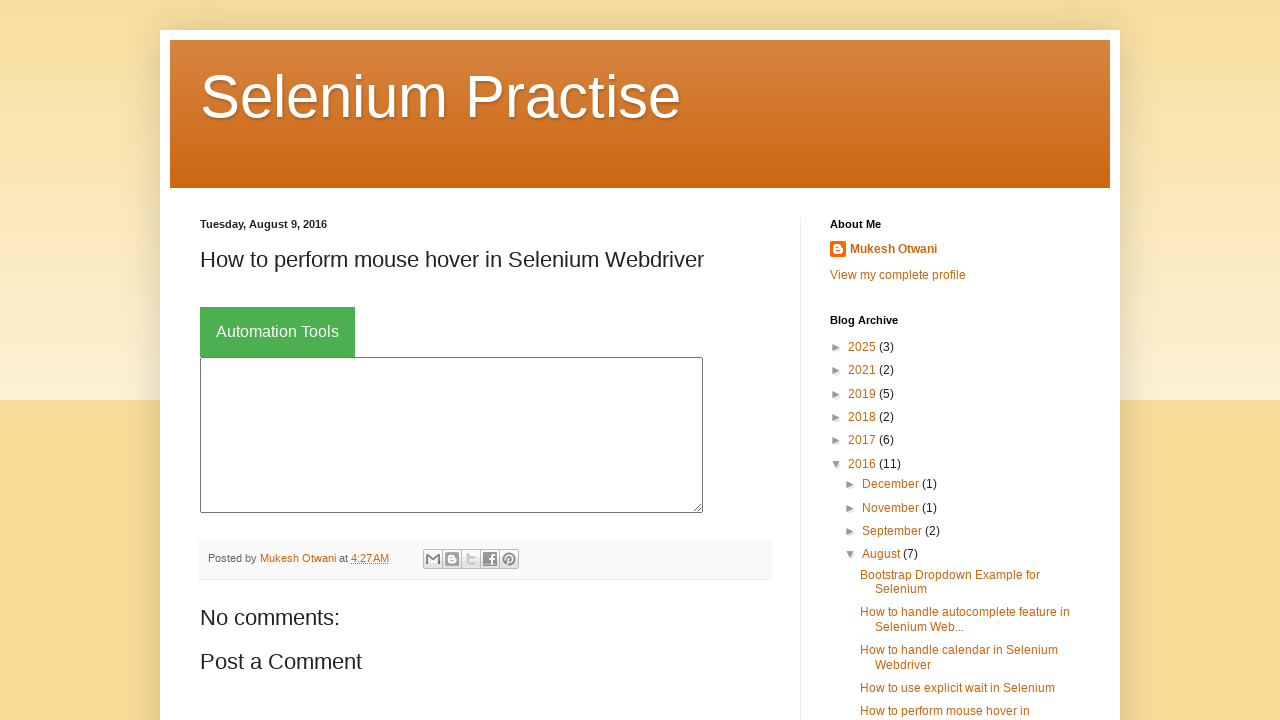

Navigated to mouse hover practice page
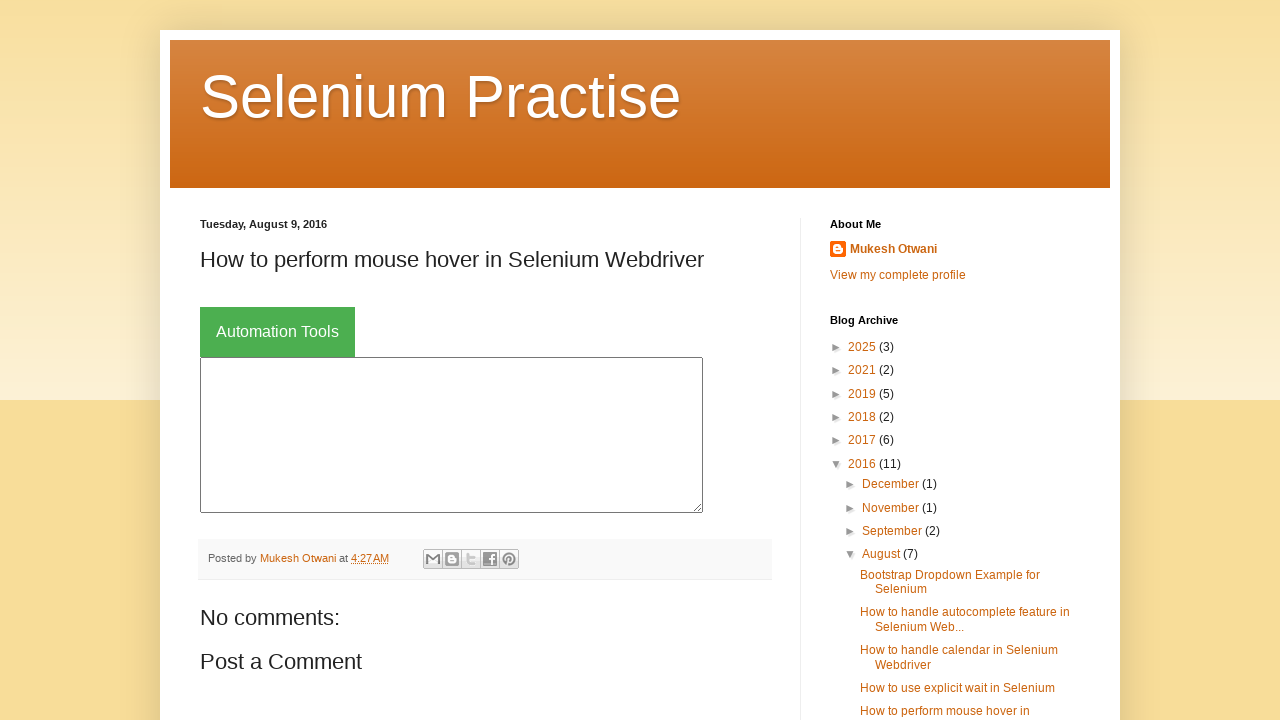

Hovered over 'Automation Tools' button at (278, 332) on xpath=//button[text()='Automation Tools']
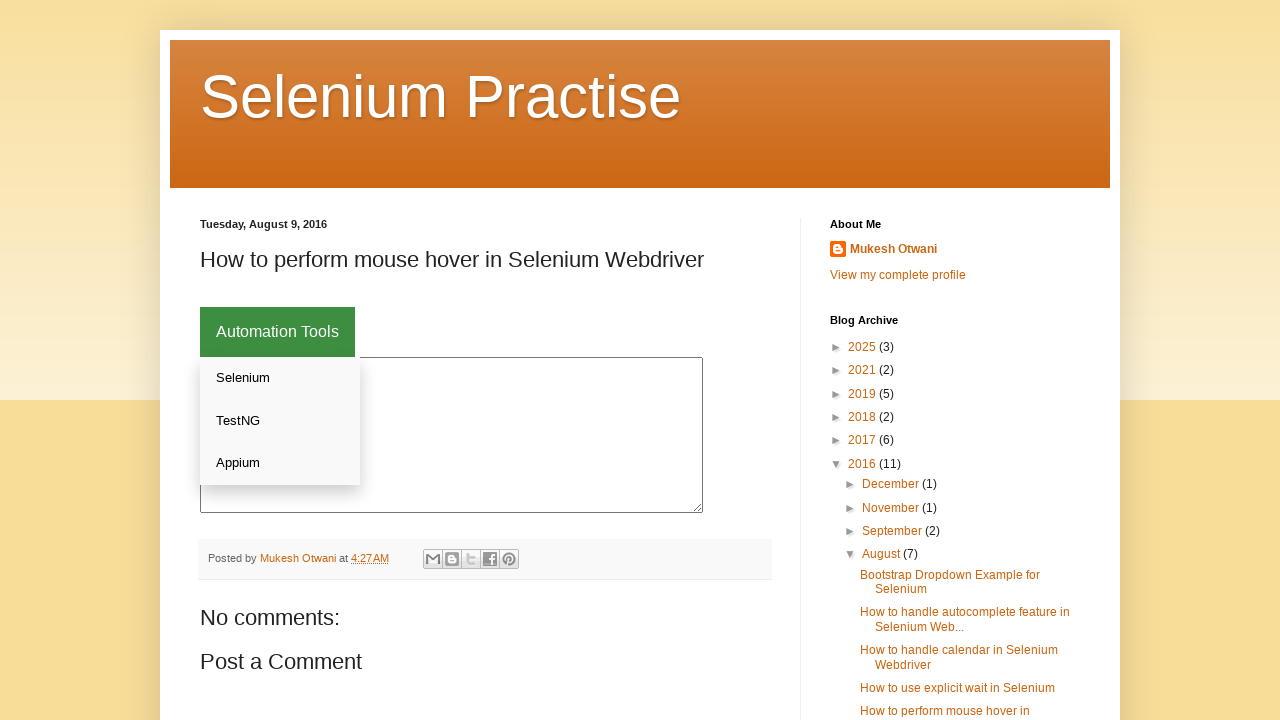

Dropdown menu appeared
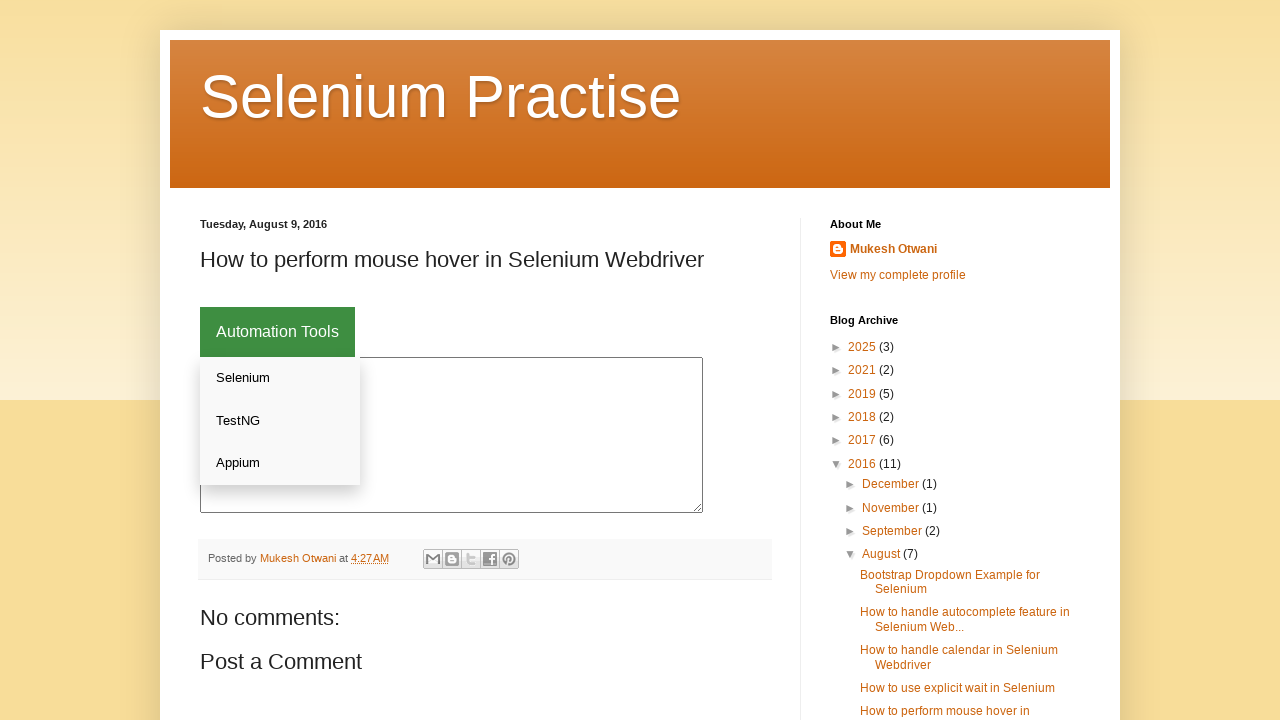

Clicked on 'appium' link from dropdown menu at (280, 463) on xpath=//div[@class='dropdown-content']//a[contains(translate(text(), 'APPIUM', '
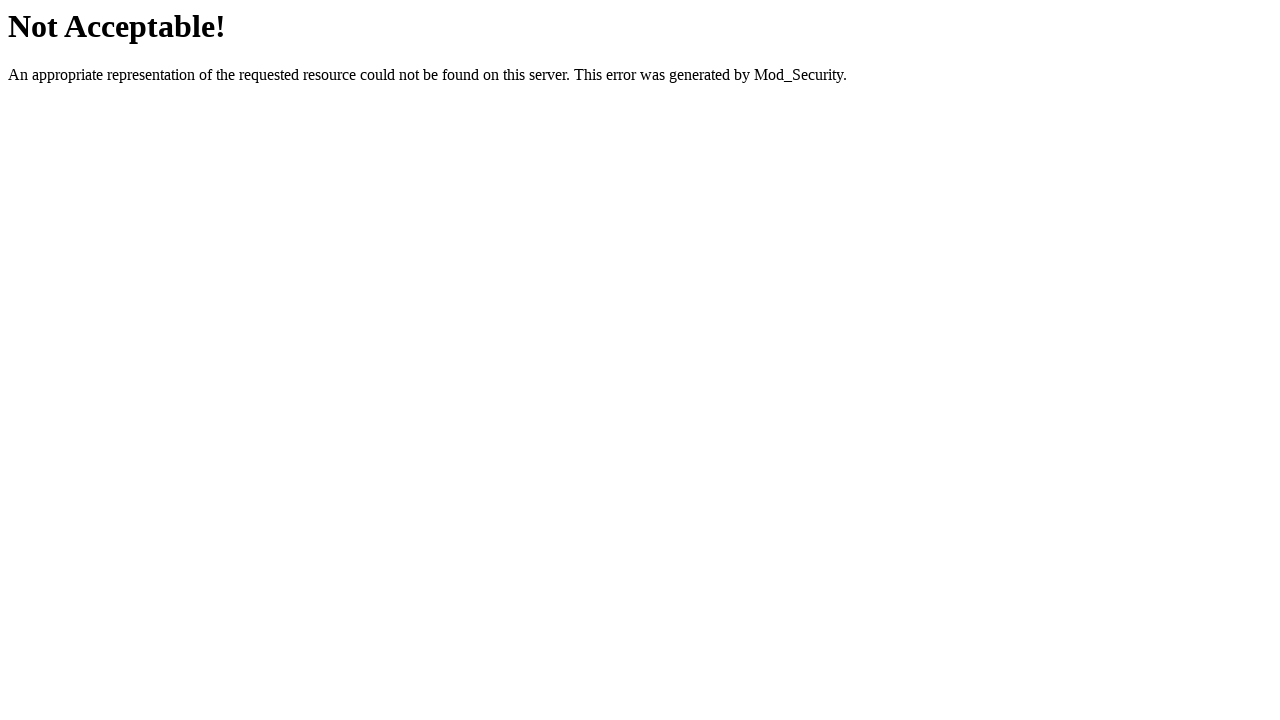

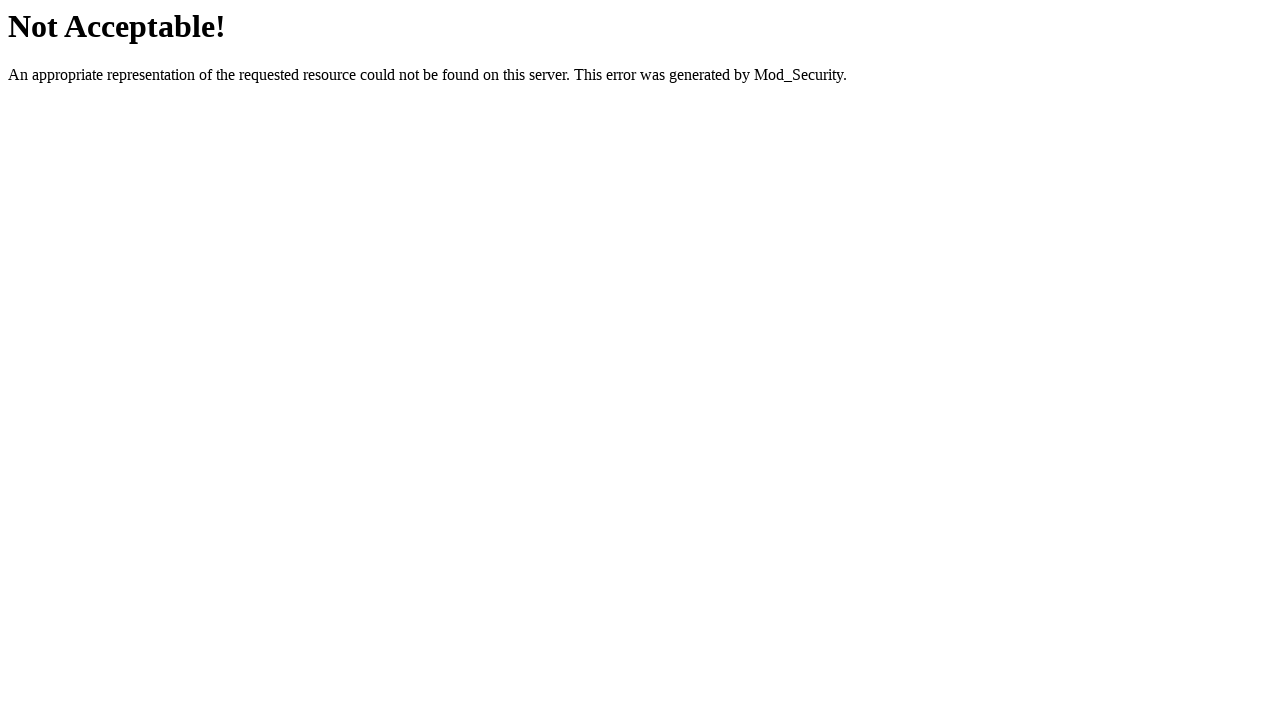